Tests alert handling by clicking a button and accepting the alert that appears

Starting URL: https://letcode.in/waits

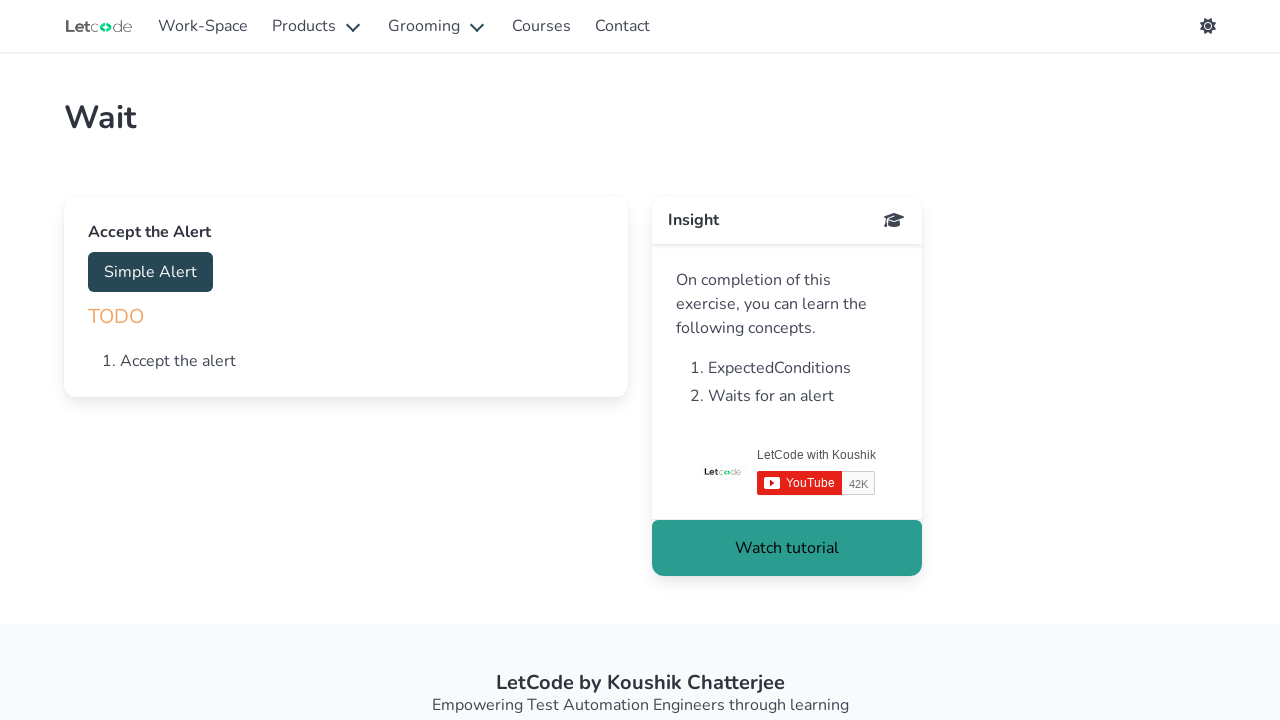

Navigated to https://letcode.in/waits
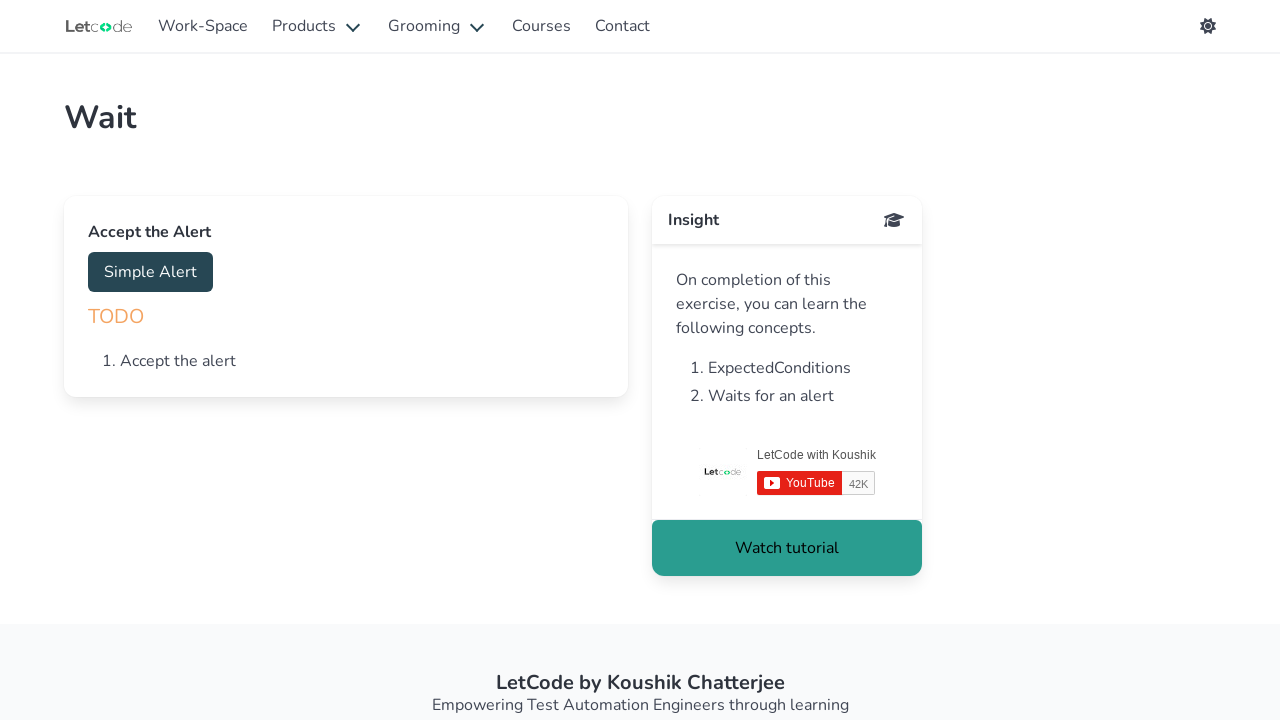

Clicked button to trigger alert at (150, 272) on button#accept
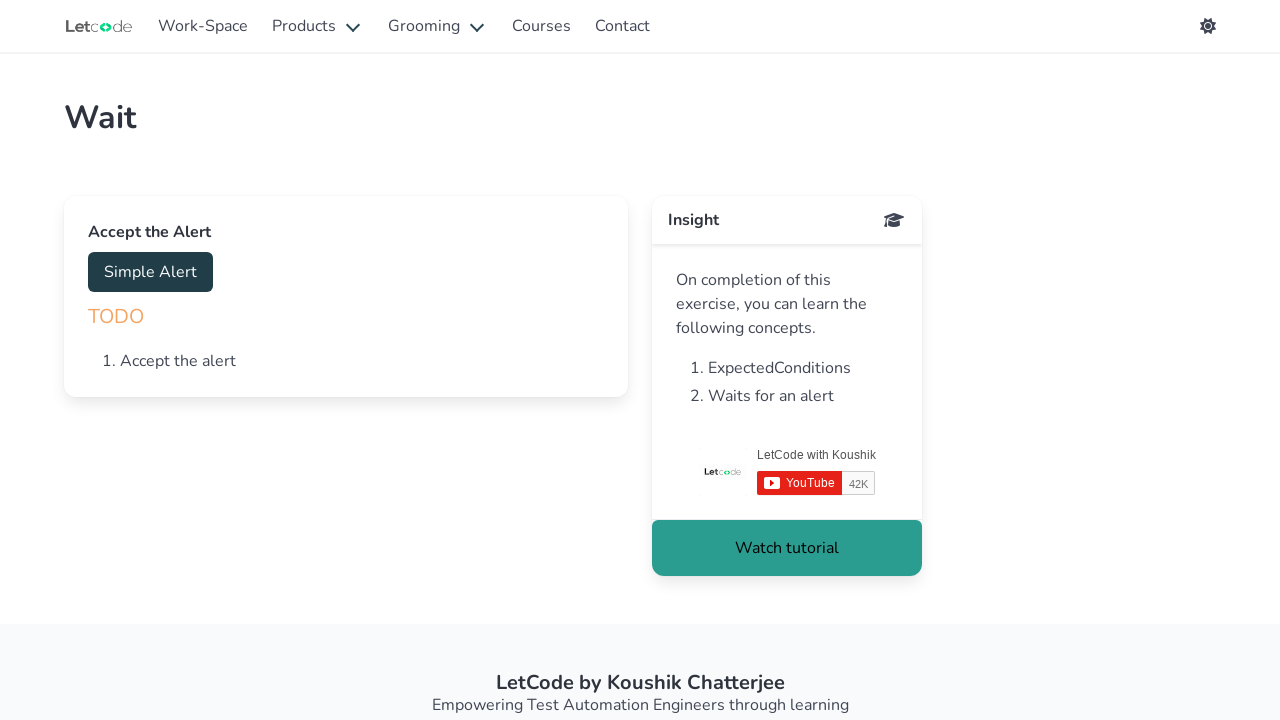

Set up dialog handler to accept alerts
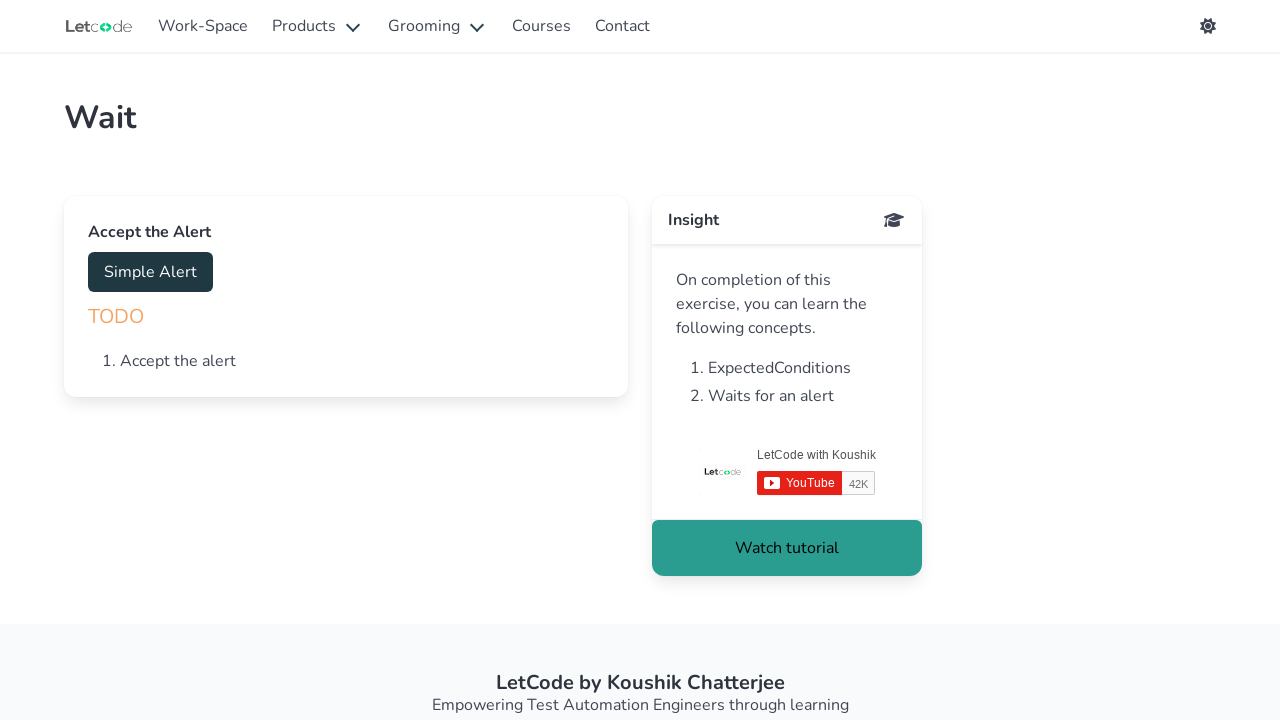

Alert appeared and was accepted
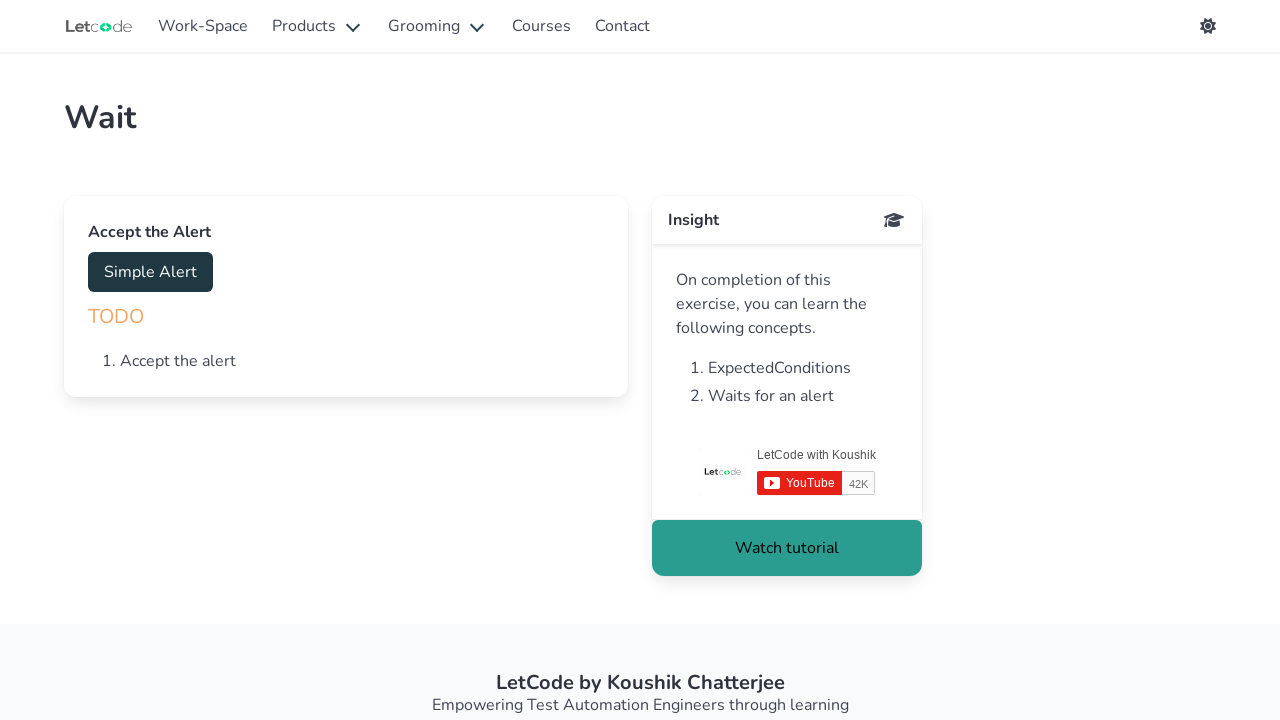

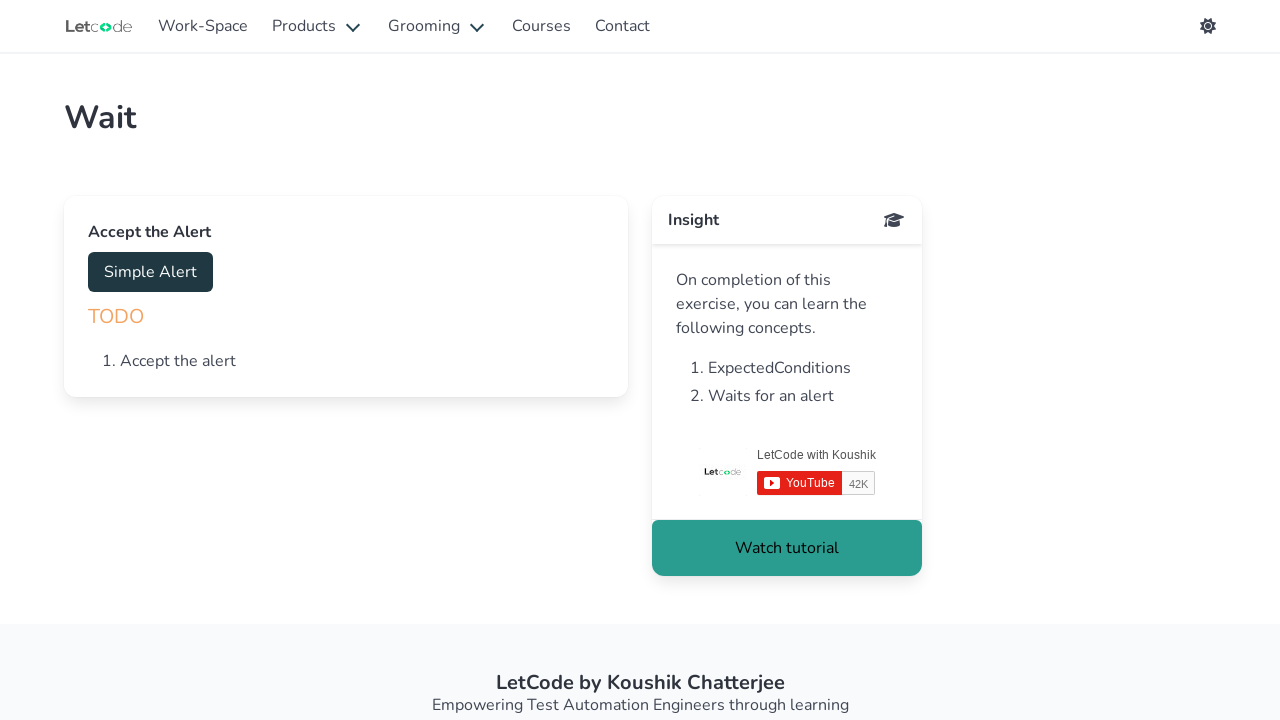